Tests a registration form by filling out personal information fields, selecting occupation from dropdown, choosing gender via radio button, entering password, accepting terms via checkbox, and submitting the form.

Starting URL: https://rahulshettyacademy.com/client/#/auth/register

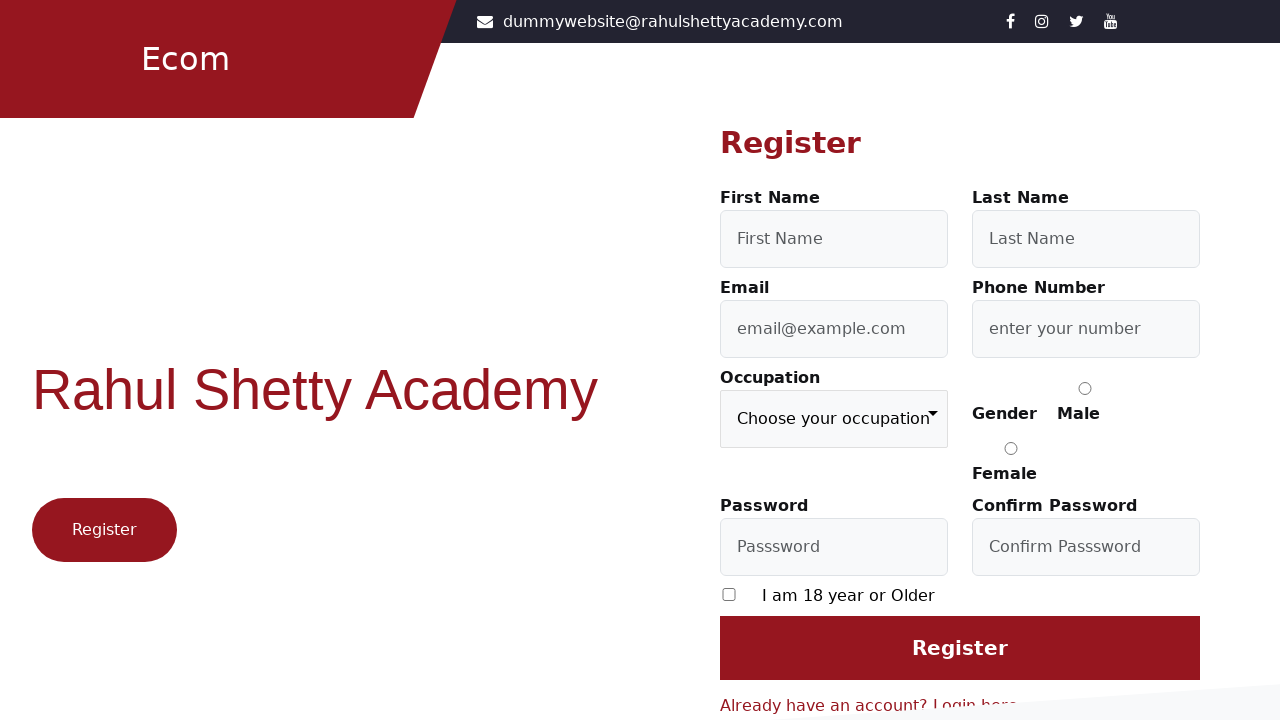

Filled first name field with 'Marcus' on #firstName
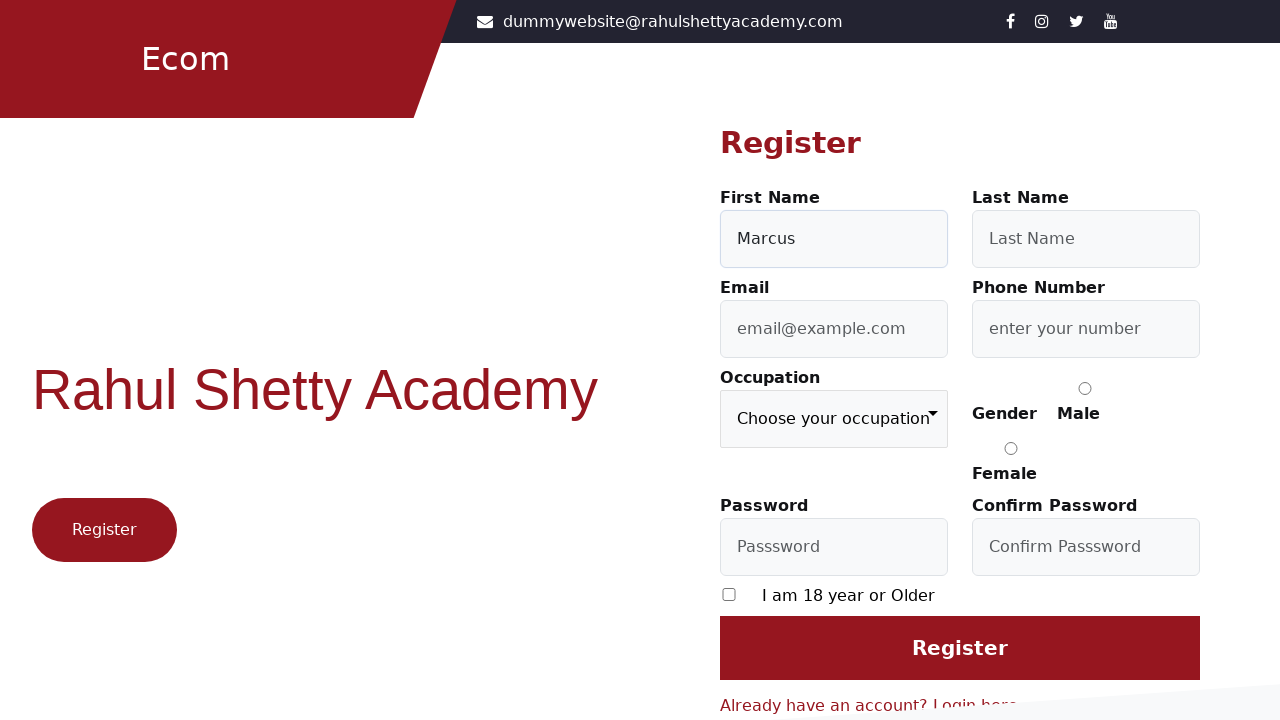

Filled last name field with 'Thompson' on #lastName
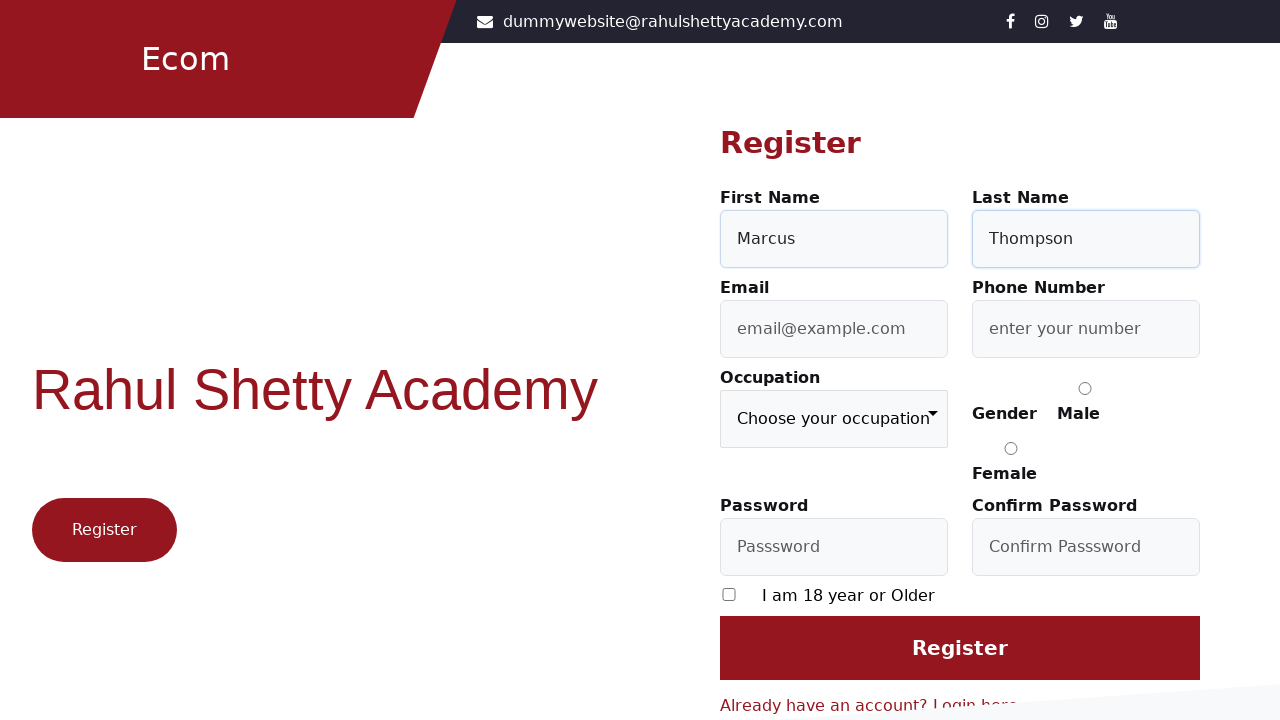

Filled email field with 'marcus.thompson847@example.com' on #userEmail
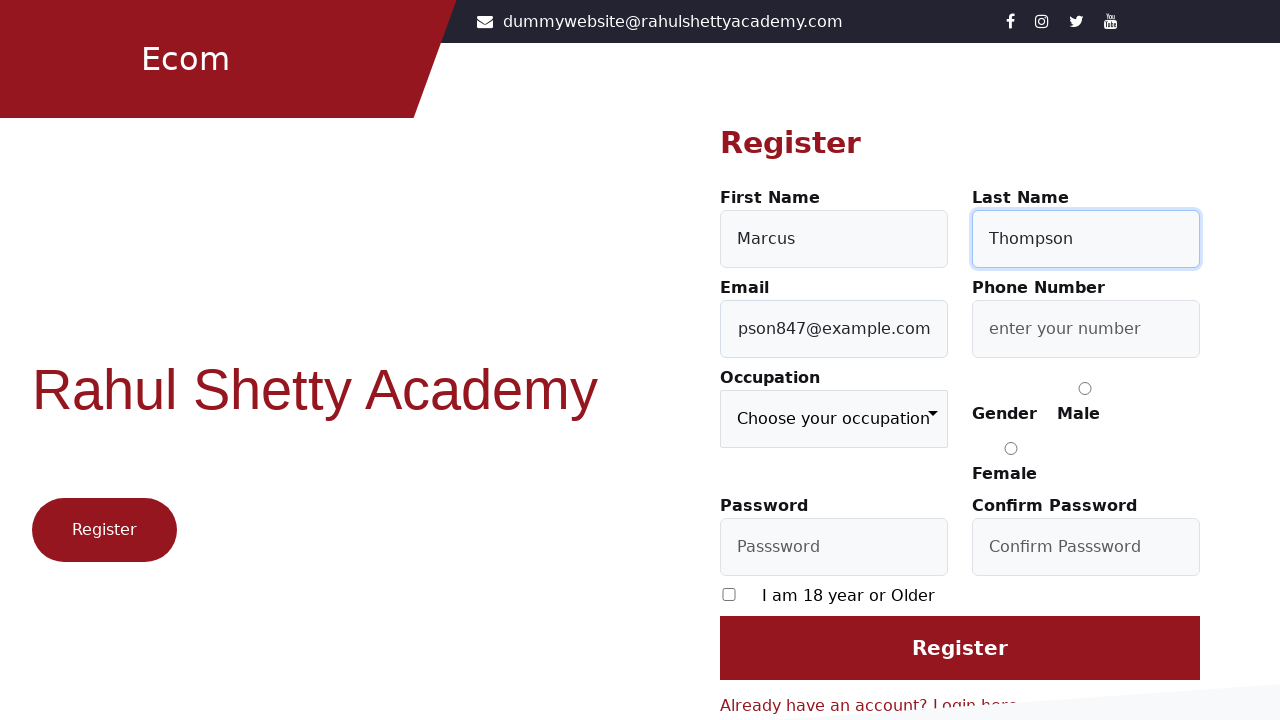

Filled mobile number field with '5551234567' on #userMobile
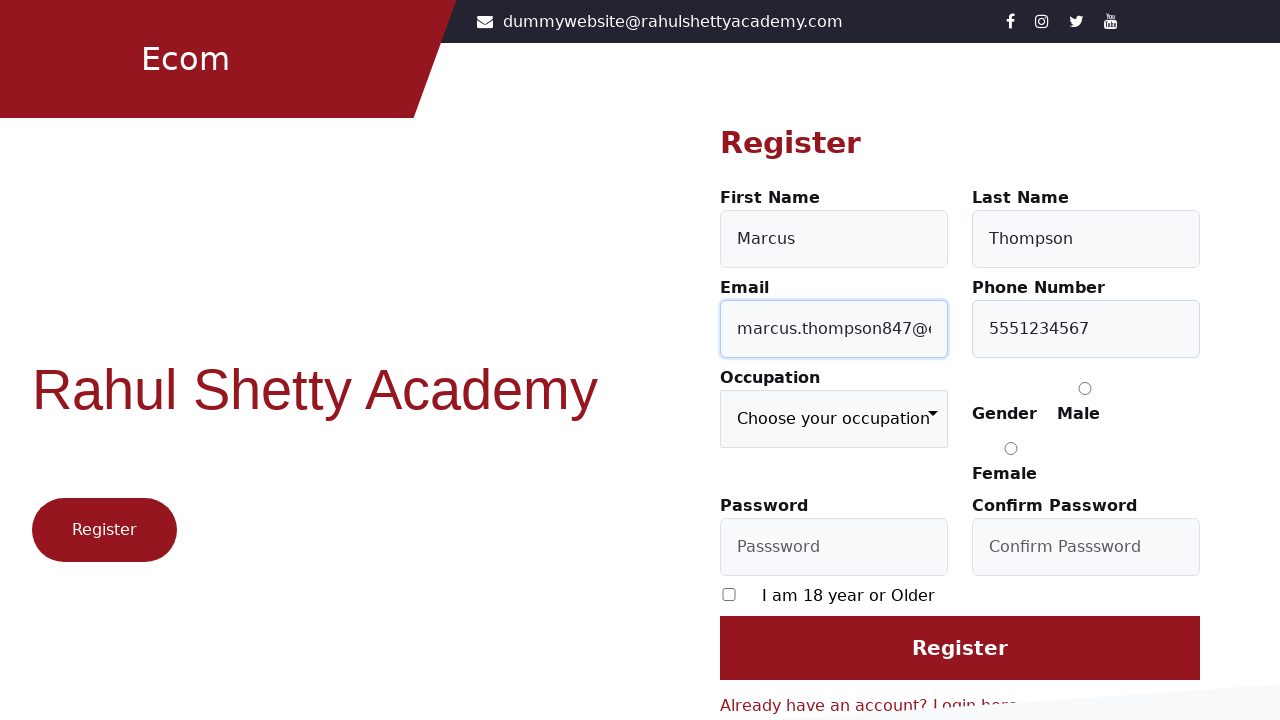

Selected 'Student' from occupation dropdown on select[formcontrolname='occupation']
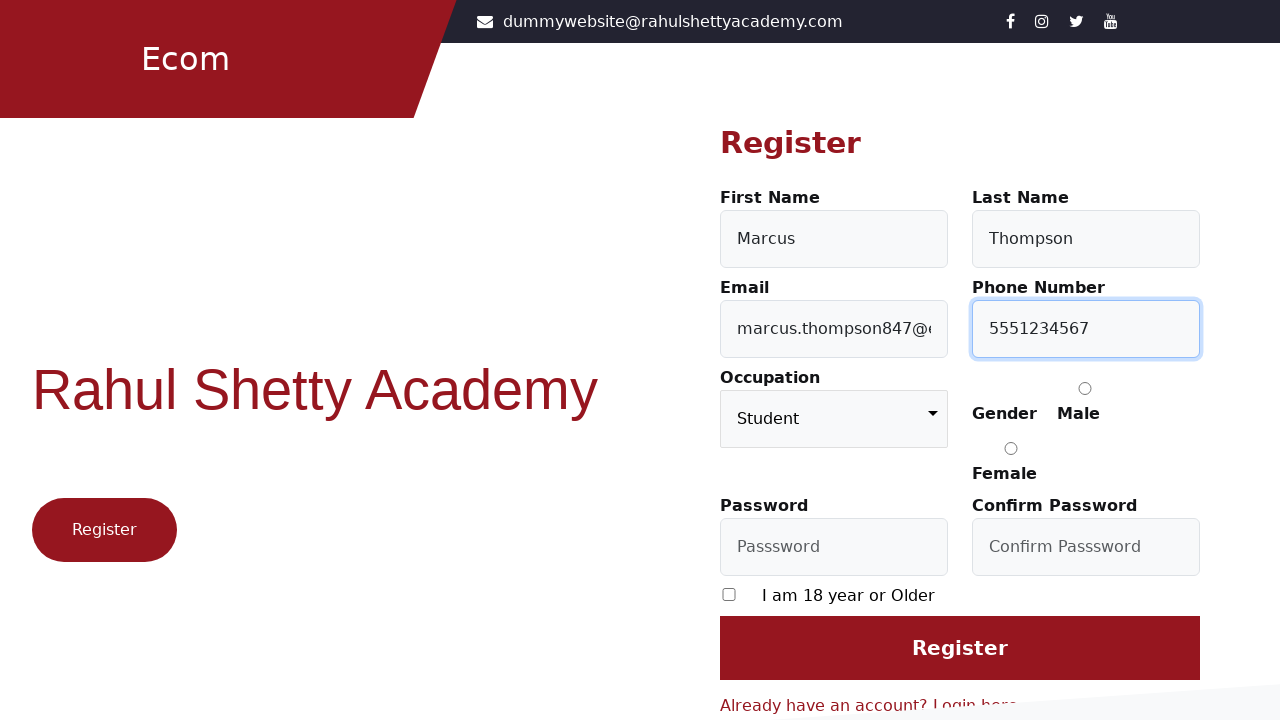

Selected 'Male' gender radio button at (1085, 388) on input[value='Male']
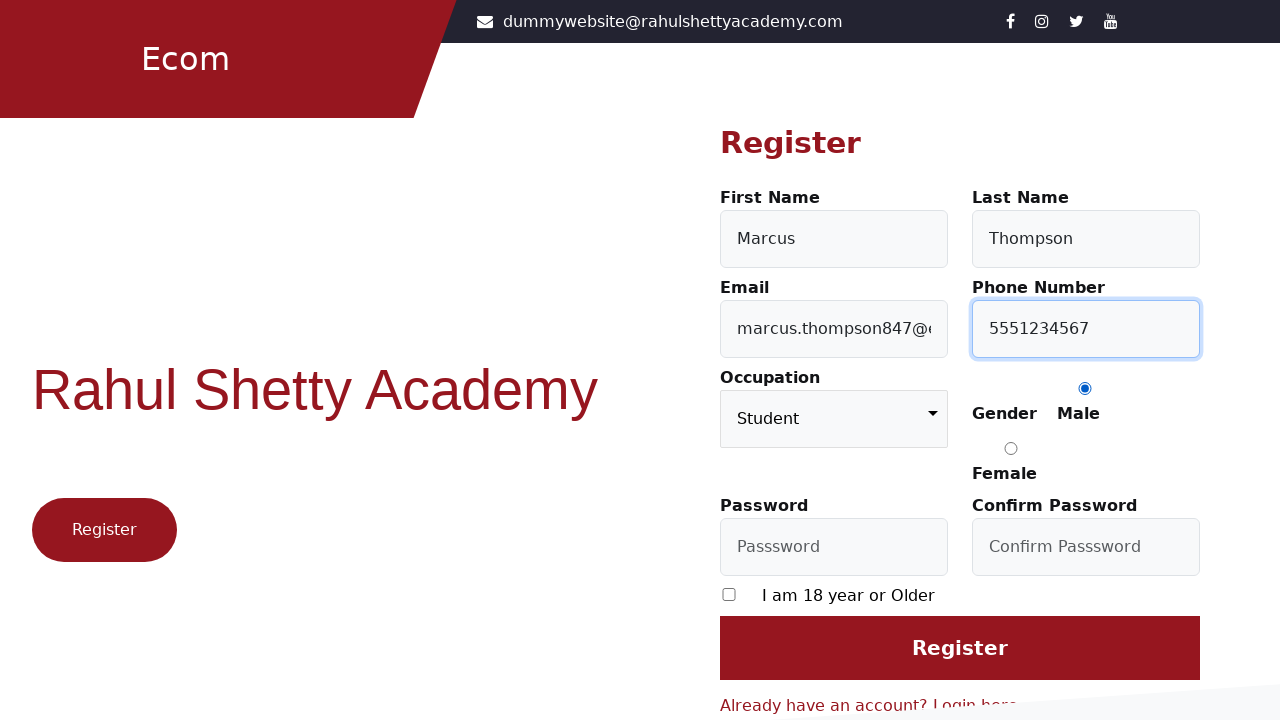

Filled password field with 'SecurePass@456' on #userPassword
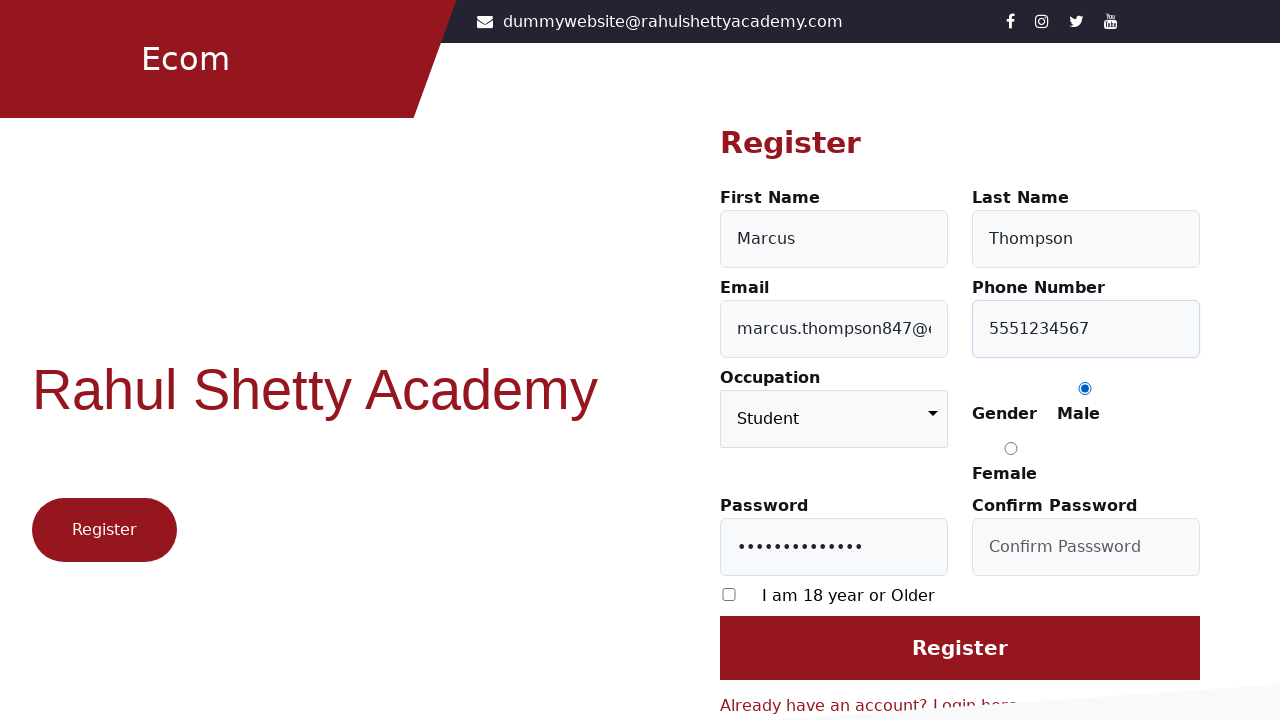

Filled confirm password field with 'SecurePass@456' on #confirmPassword
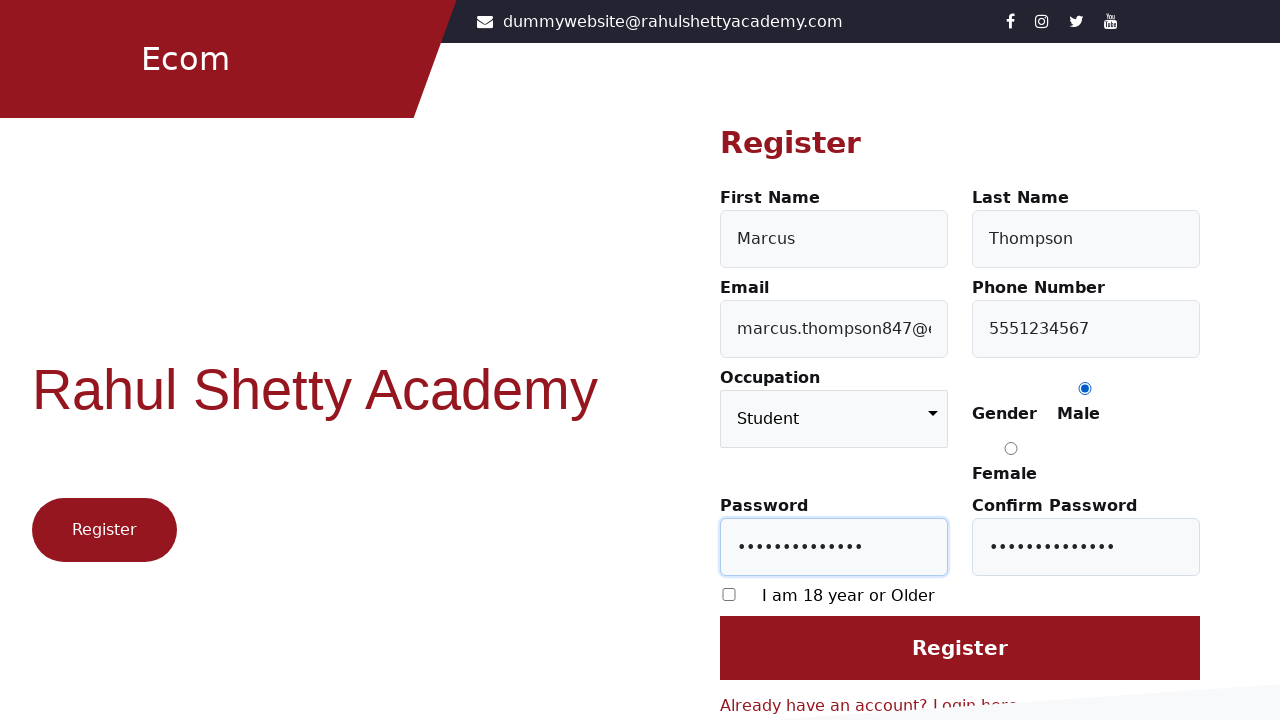

Checked terms and conditions checkbox at (729, 594) on input[type='checkbox']
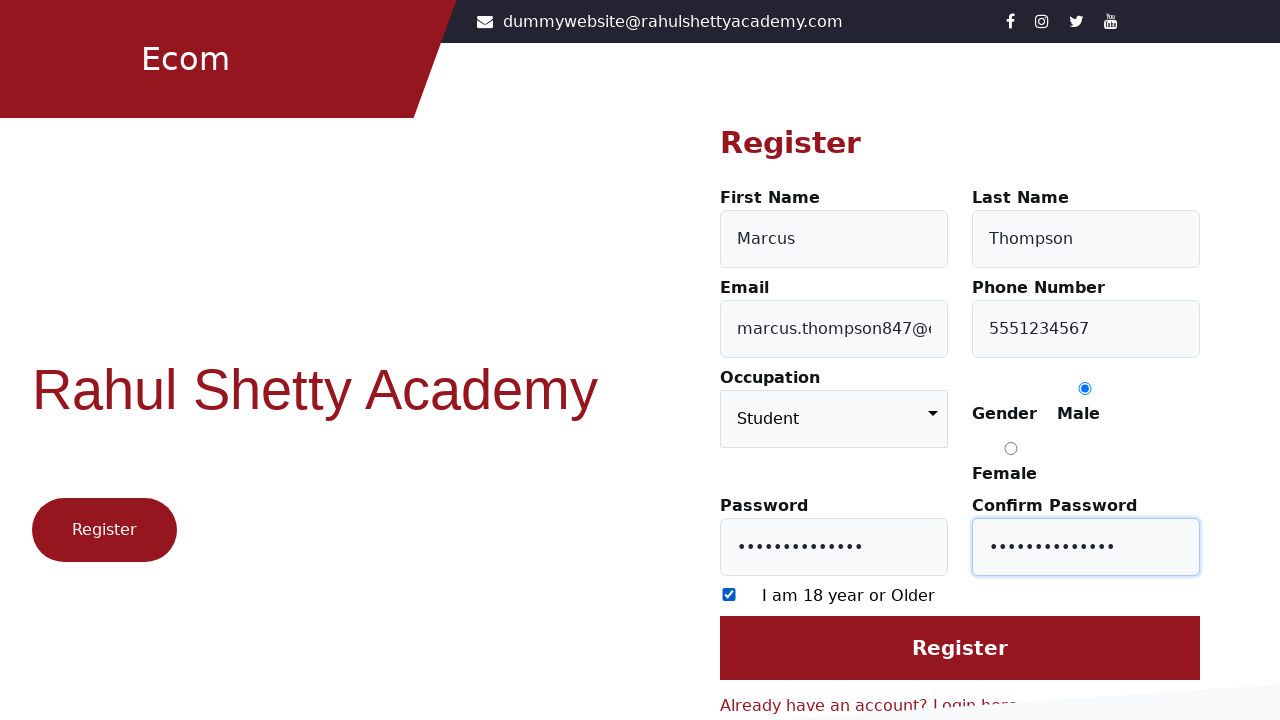

Clicked register/submit button to submit the form at (960, 648) on #login
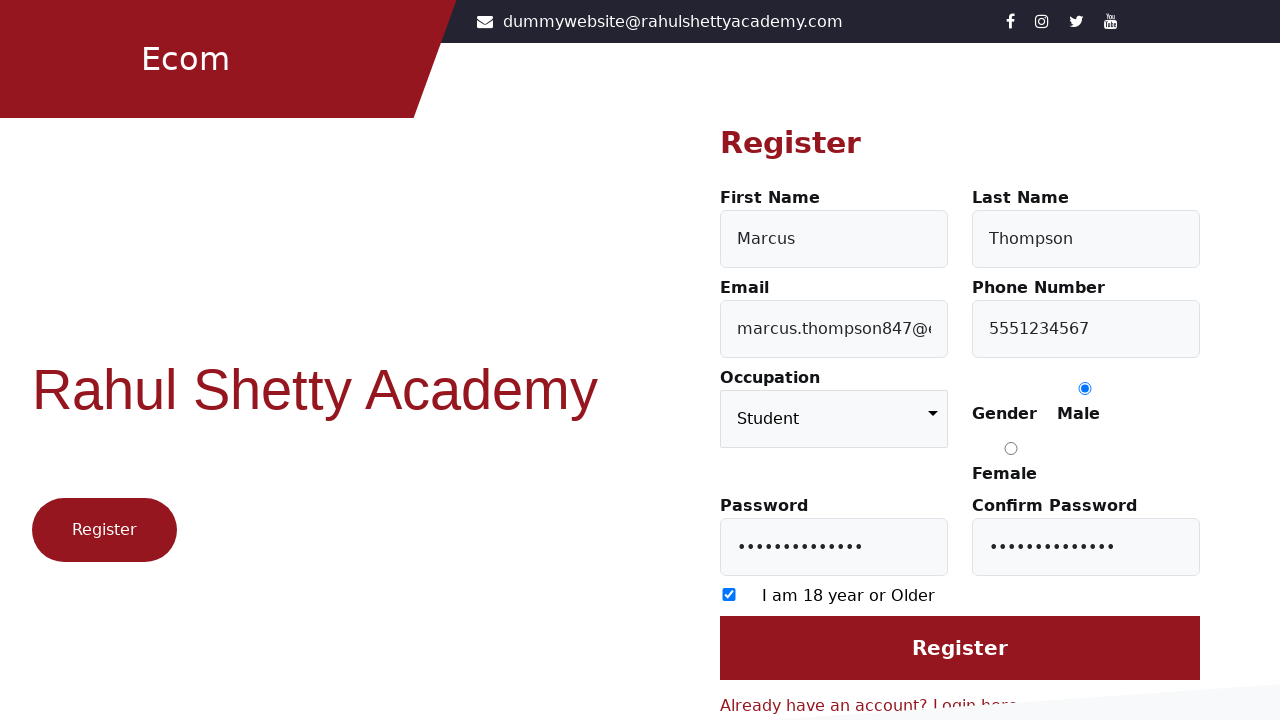

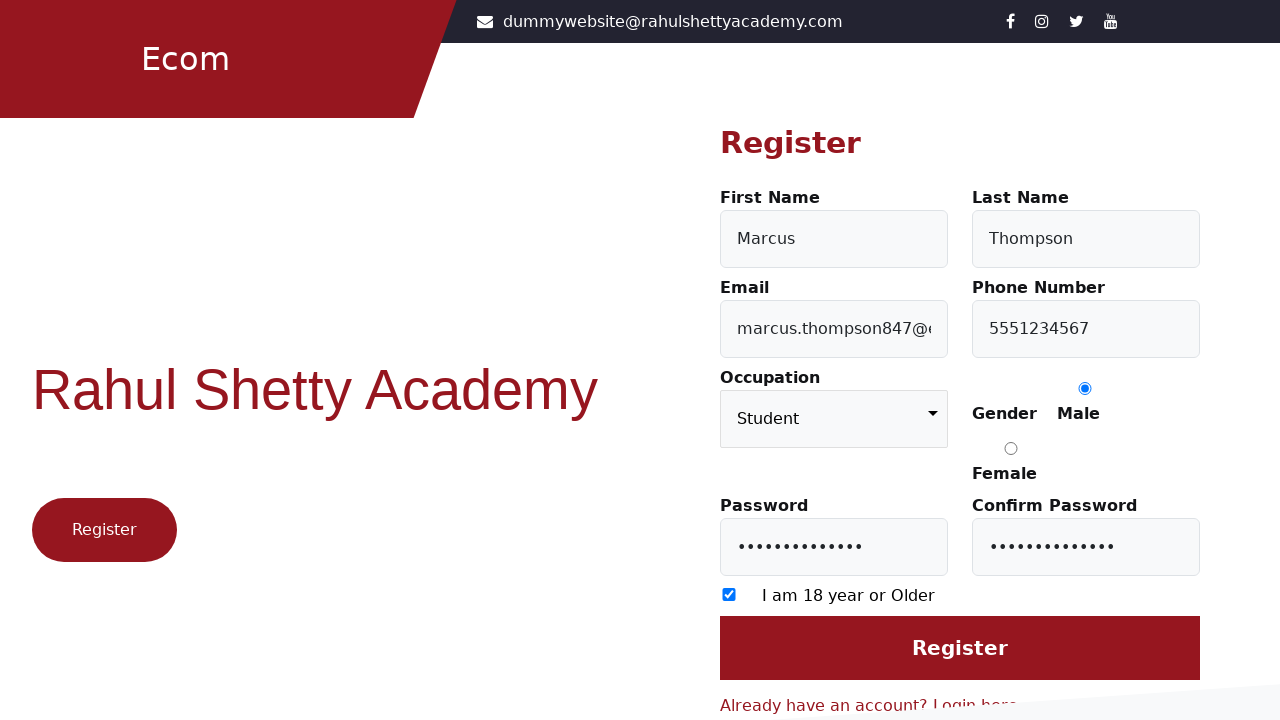